Tests Daraz homepage by navigating to the URL and verifying the page title

Starting URL: https://www.daraz.com.bd/

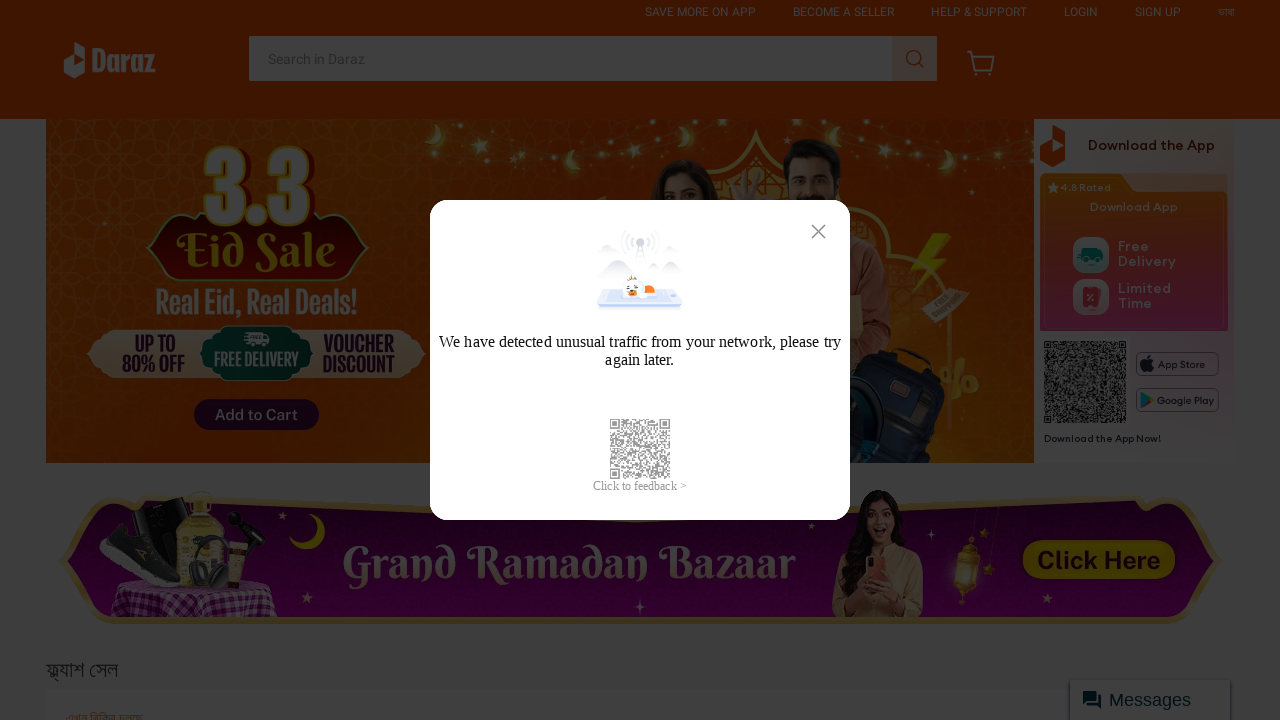

Waited for body element to load on Daraz homepage
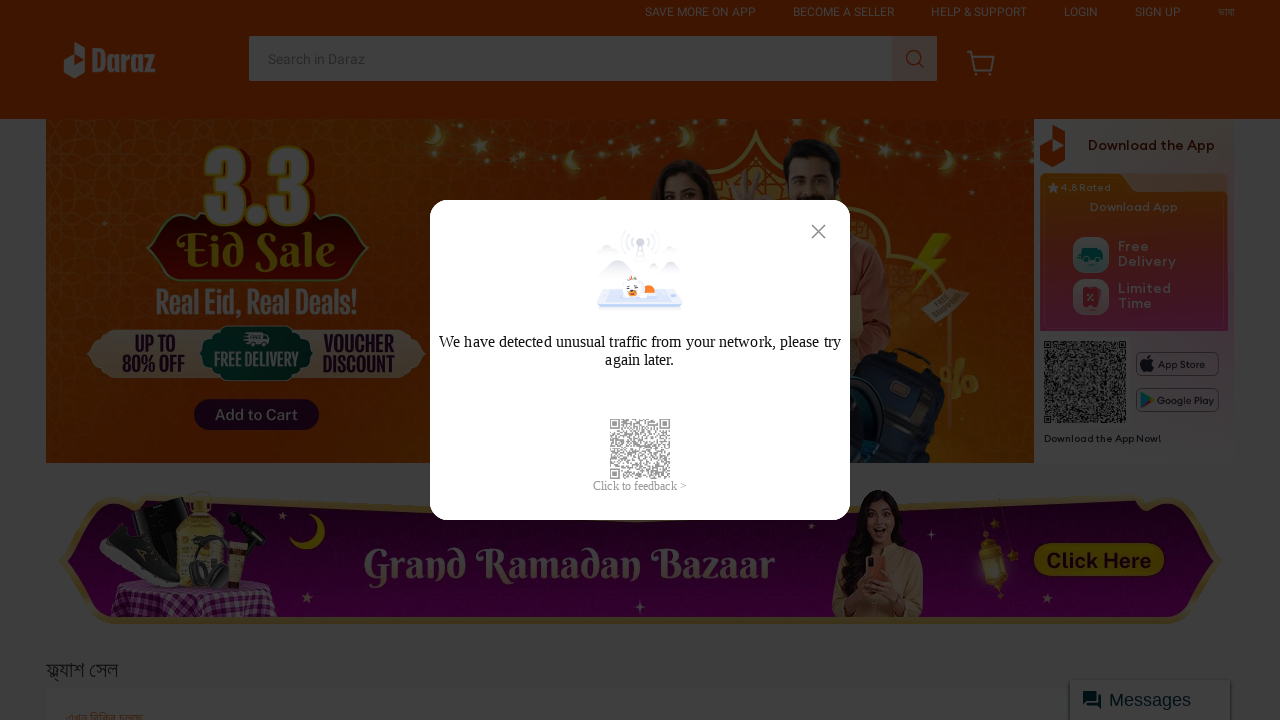

Retrieved page title: 'Online Shopping in Bangladesh: Order Now from Daraz.com.bd'
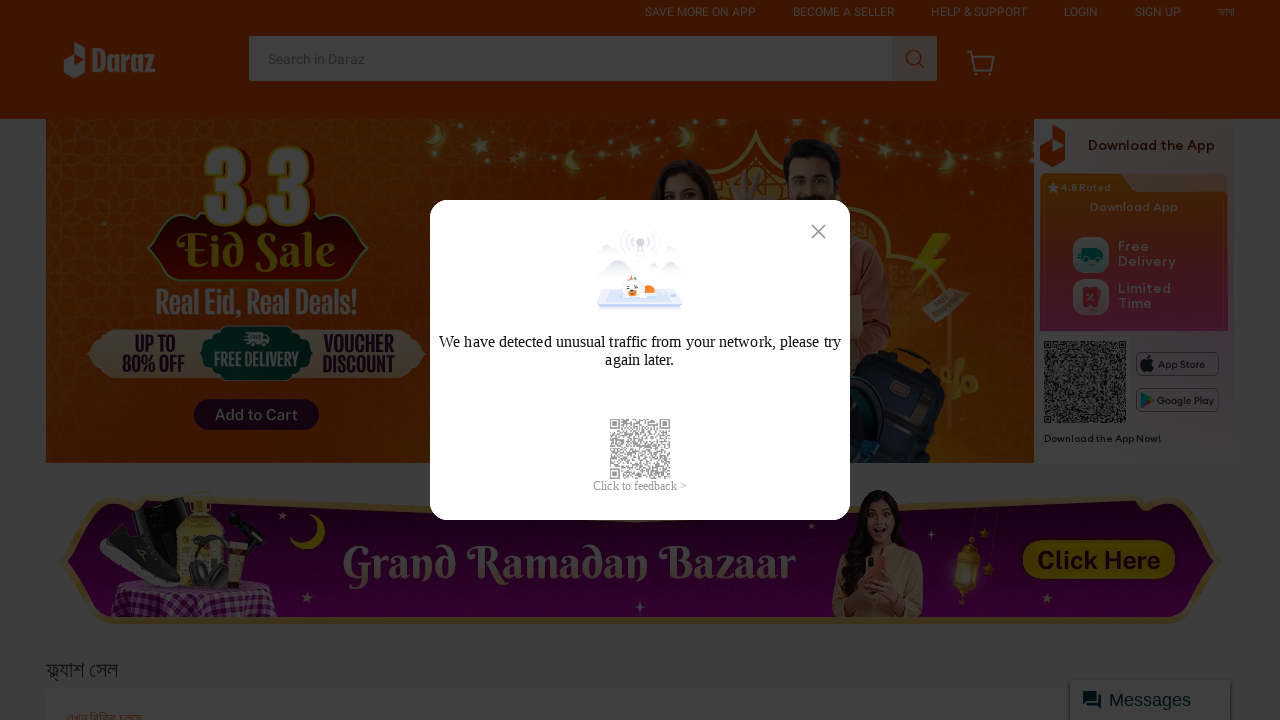

Verified page title contains 'Daraz' or 'Online Shopping'
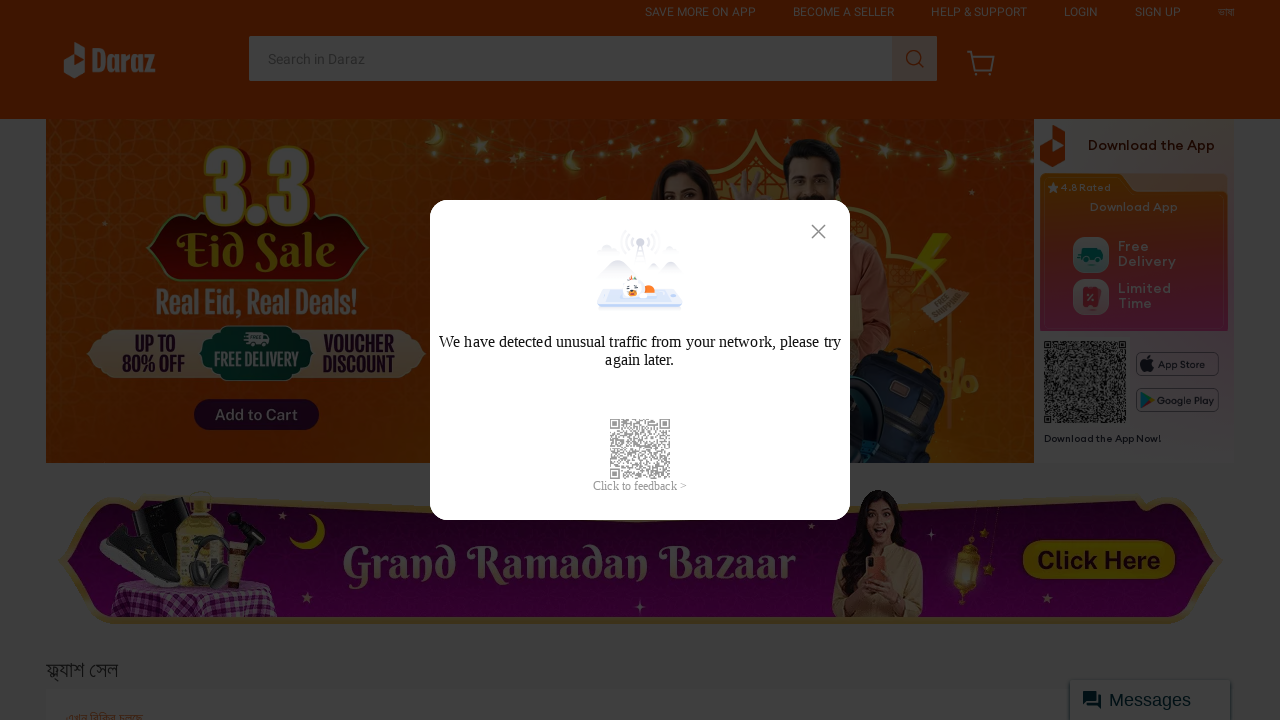

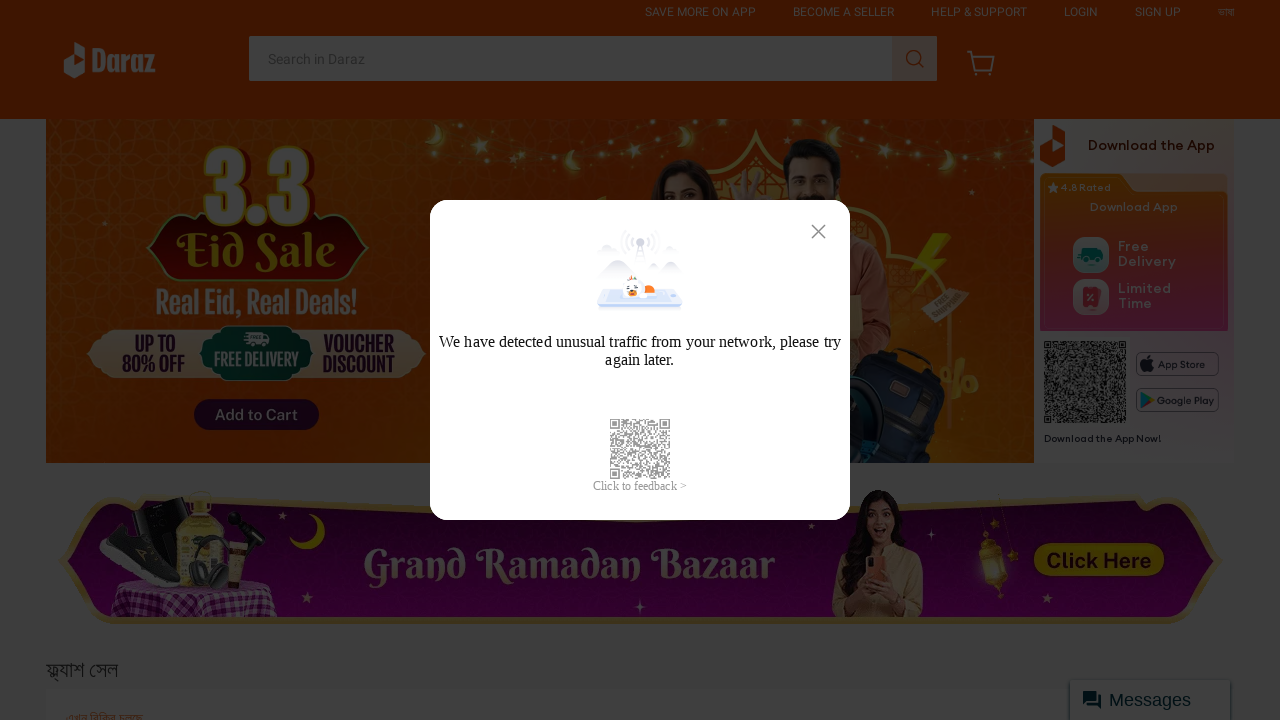